Tests filling a simple form with first name, last name, city, and country fields using different element locators (tag, name, class, id) and submitting.

Starting URL: http://suninjuly.github.io/simple_form_find_task.html

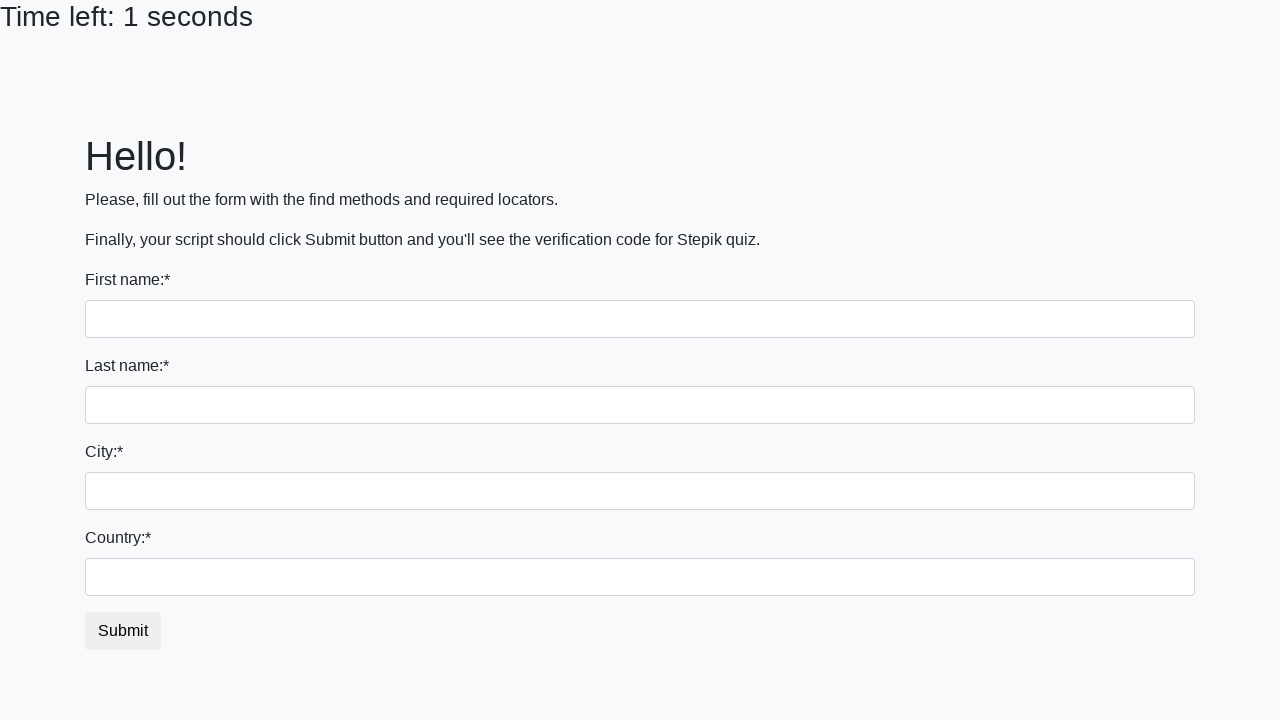

Filled first name field with 'Ivan' using input tag locator on input
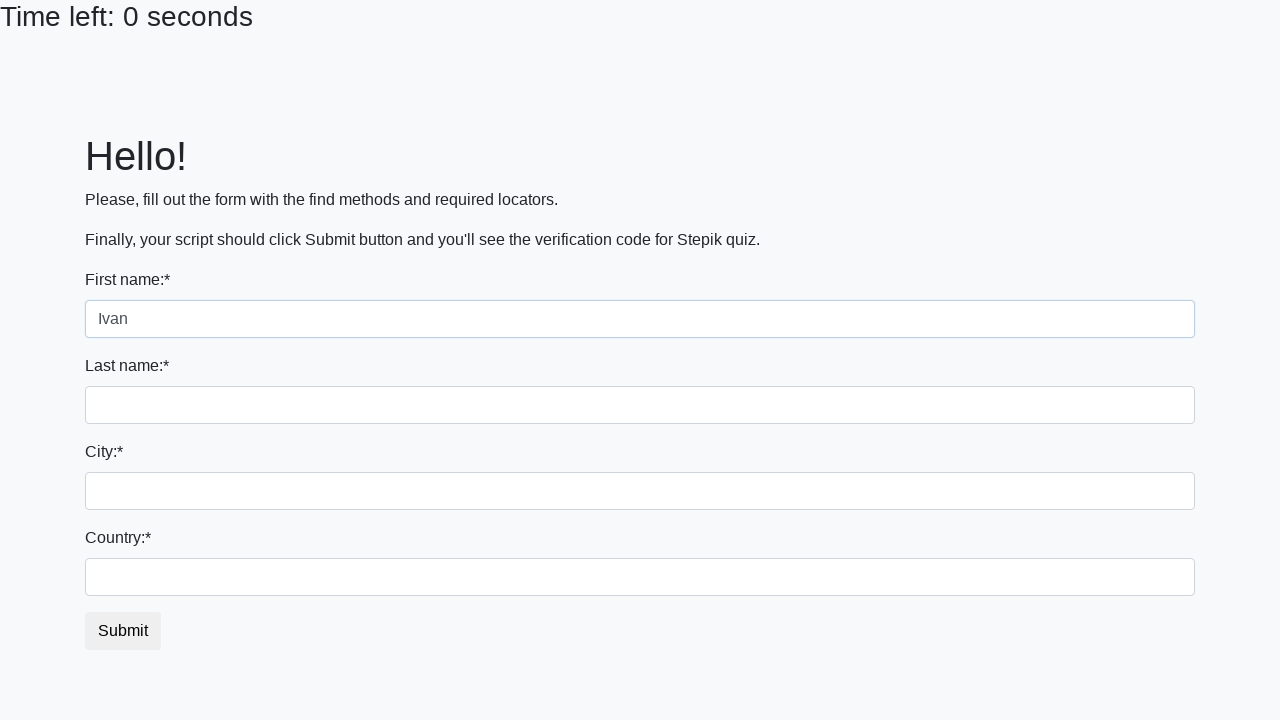

Filled last name field with 'Petrov' using name attribute locator on input[name='last_name']
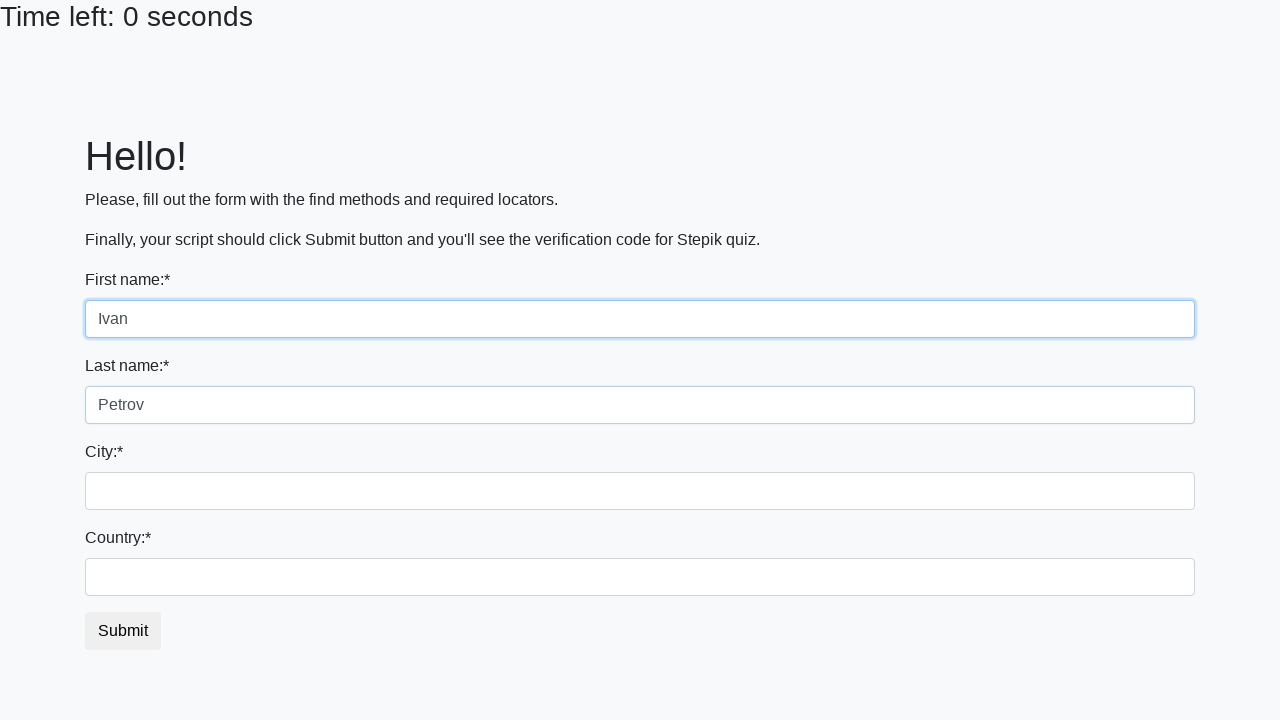

Filled city field with 'Smolensk' using class name locator on .city
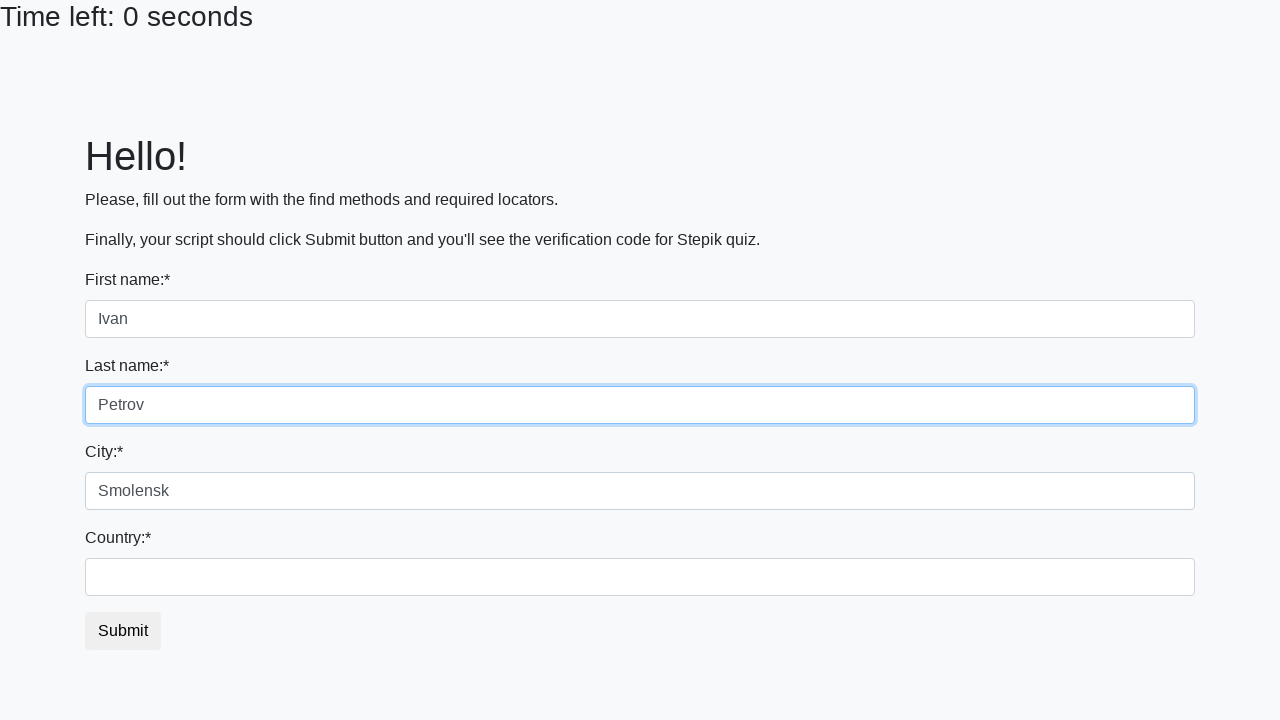

Filled country field with 'Russia' using id locator on #country
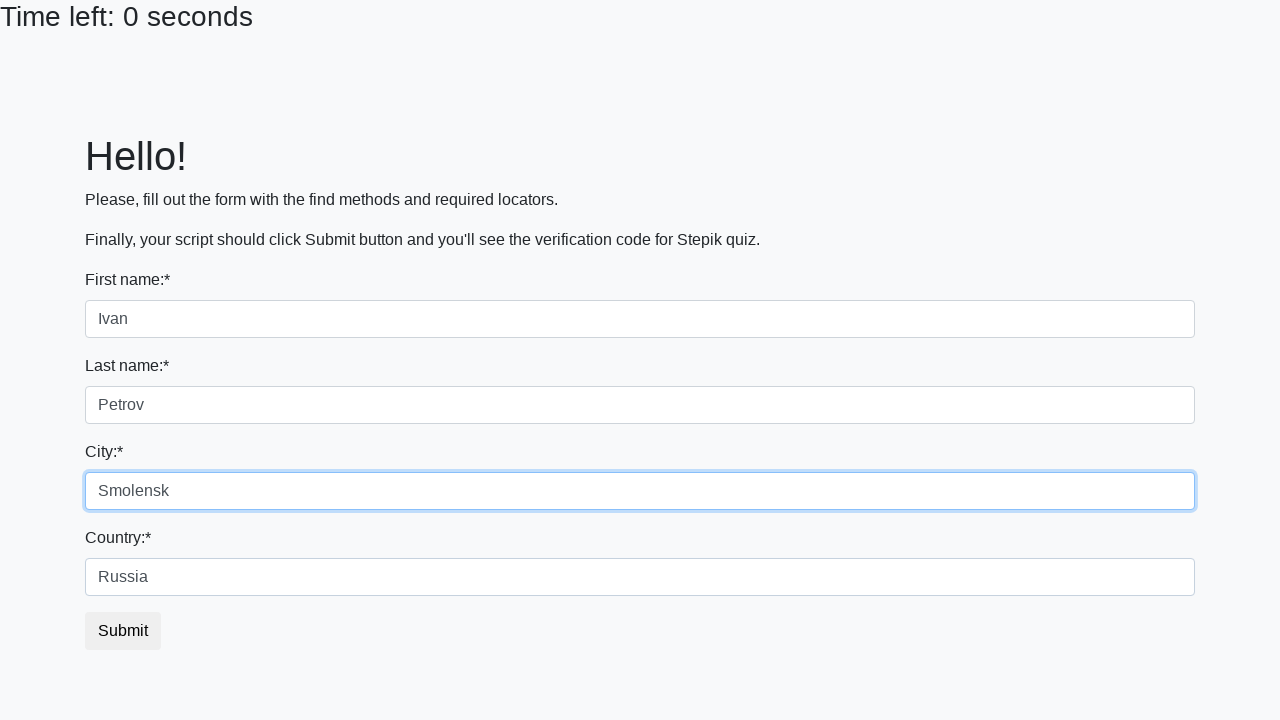

Clicked submit button to submit the form at (123, 631) on button.btn
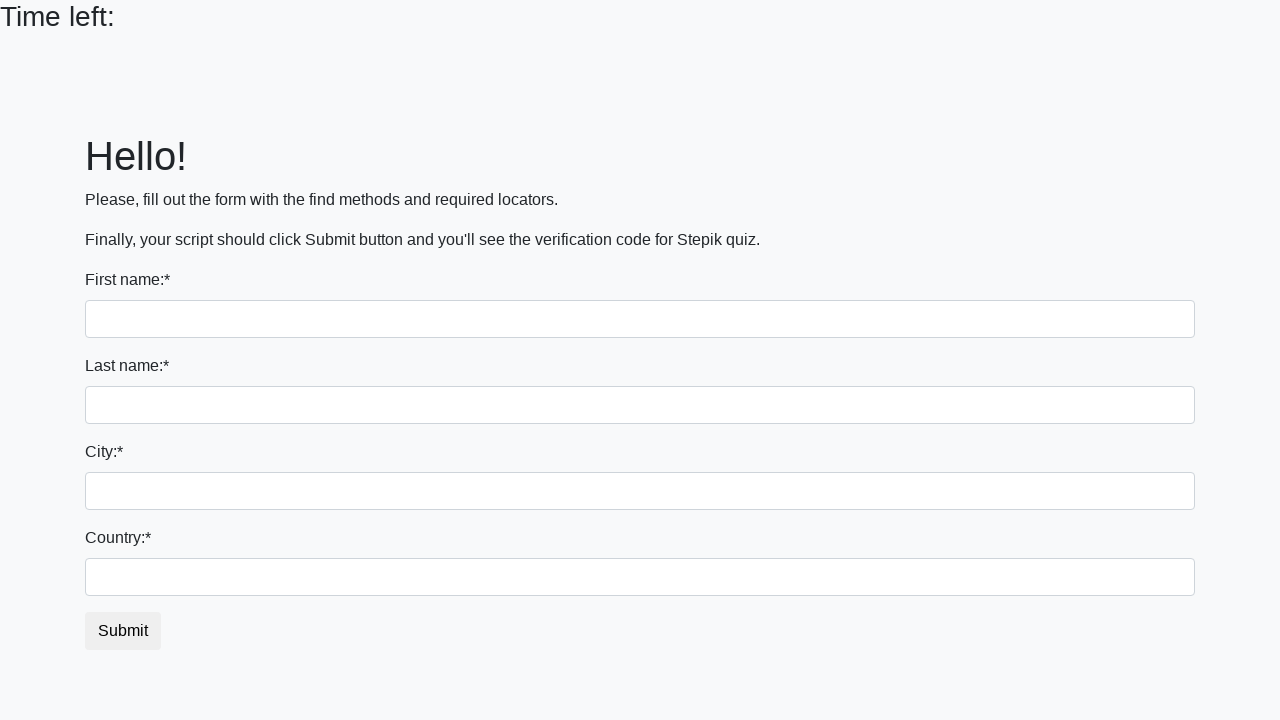

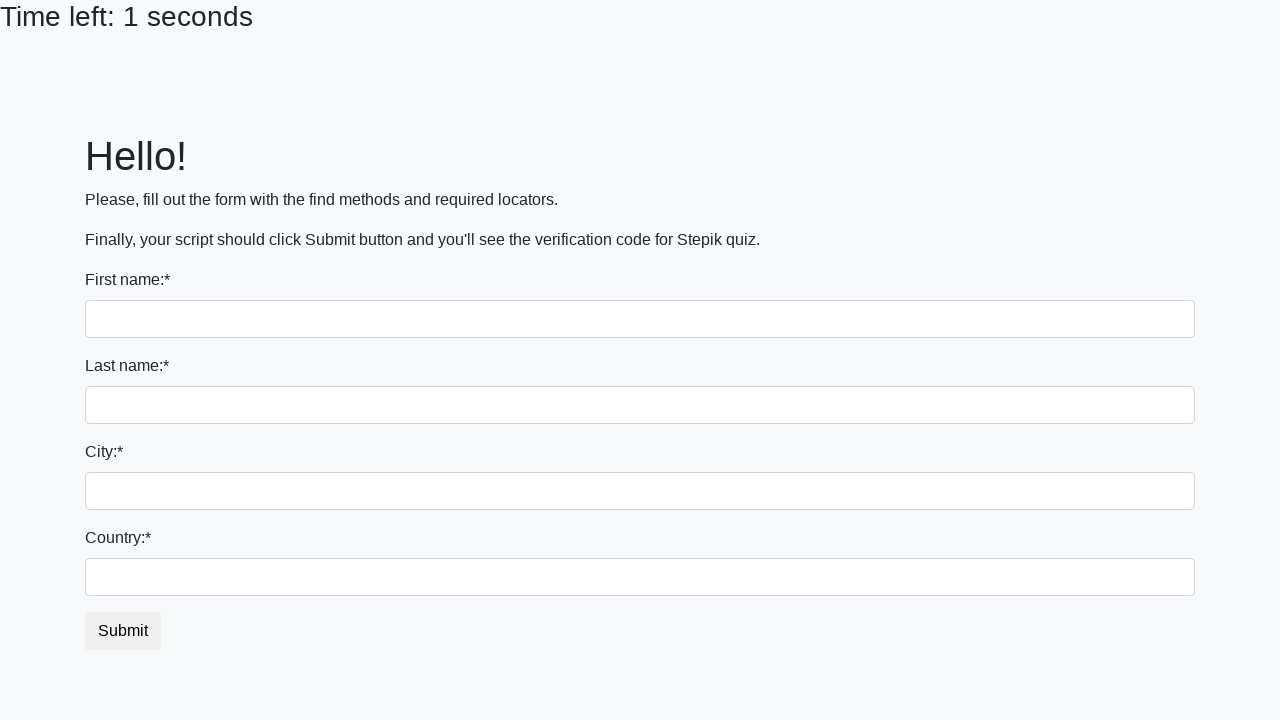